Tests a form submission by filling in text fields for full name, email, current address, and permanent address, then clicking submit

Starting URL: https://demoqa.com/text-box

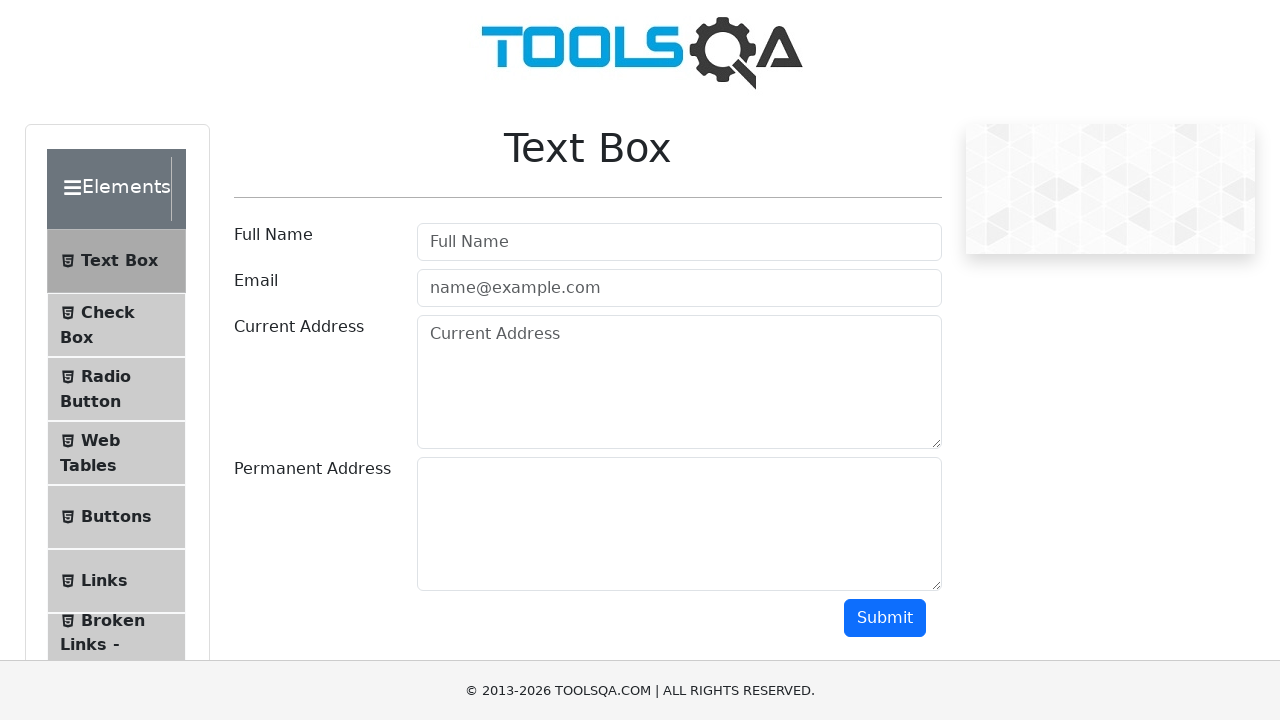

Filled in full name field with 'Bors Marcel' on #userName
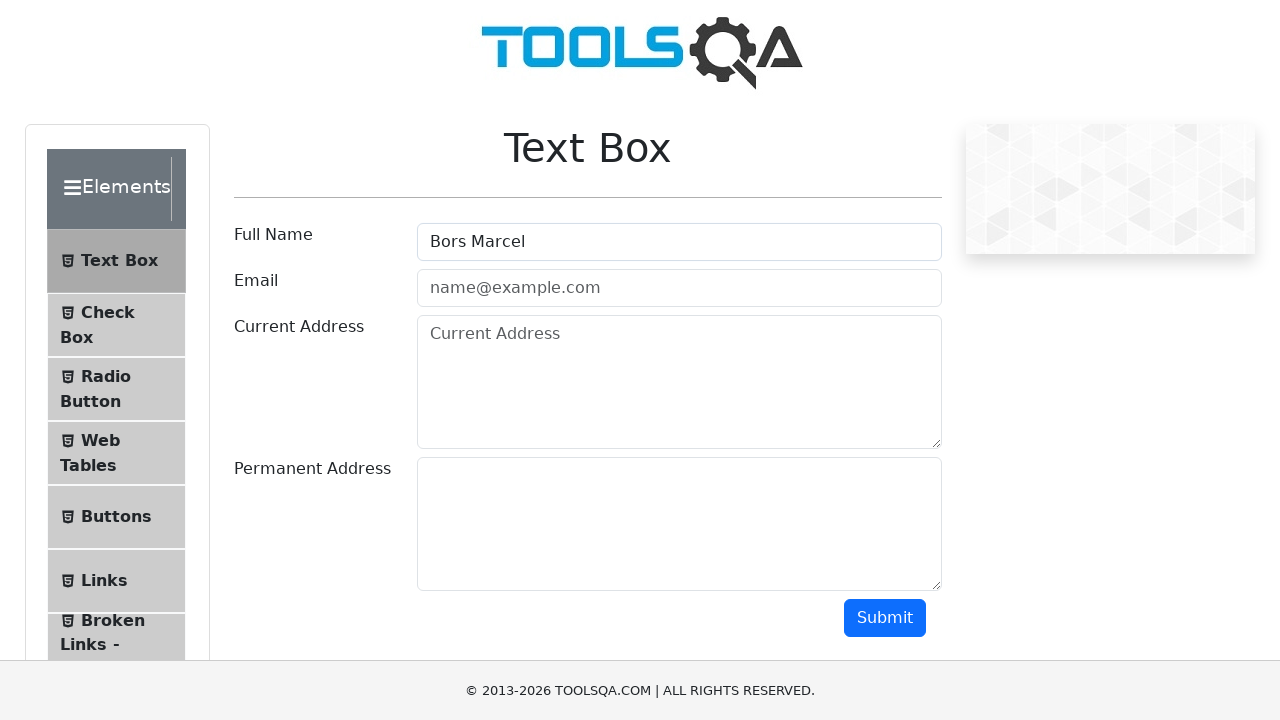

Filled in email field with 'marcel123@example.com' on #userEmail
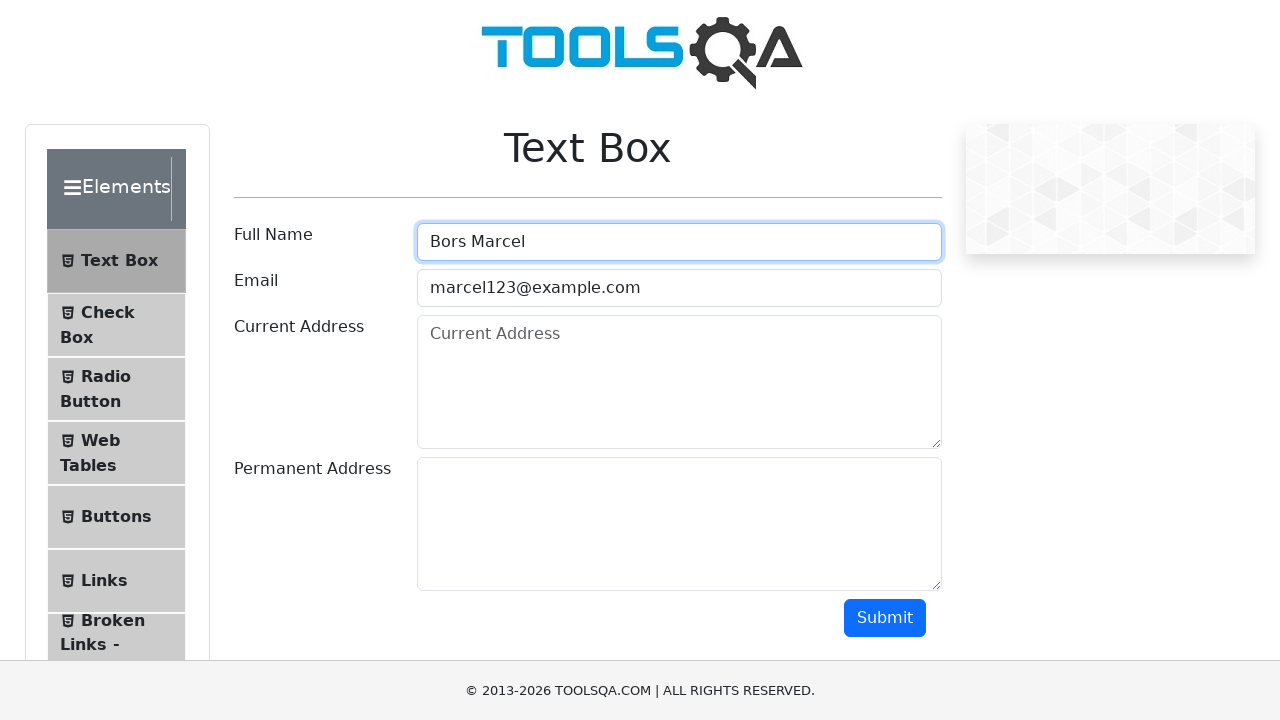

Filled in current address field with 'str. Dacia 7' on #currentAddress
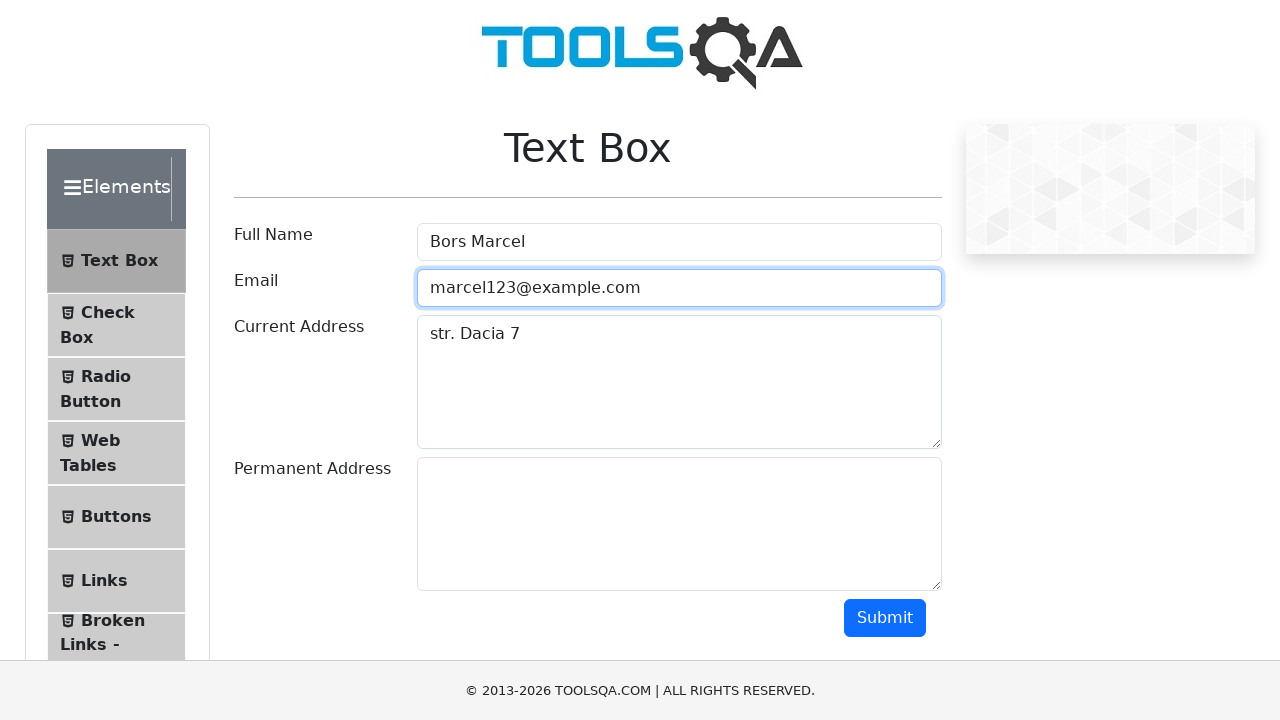

Filled in permanent address field with 'str. Teilor 5' on #permanentAddress
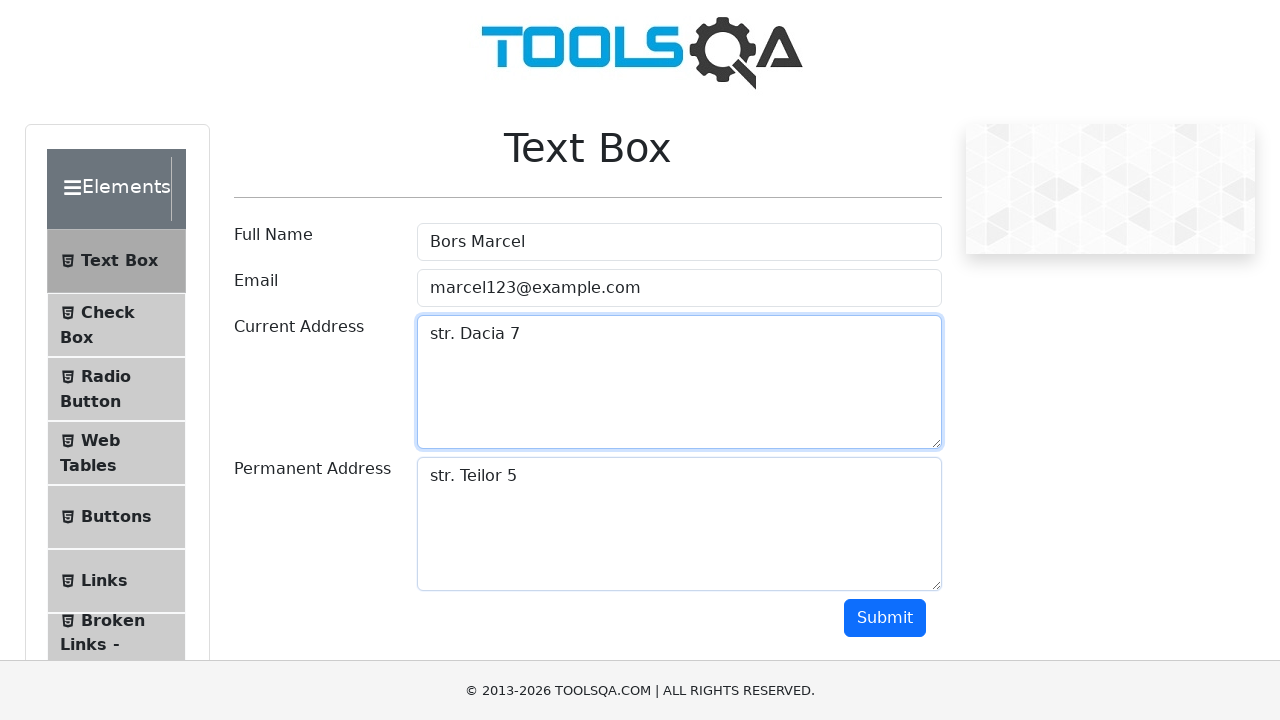

Clicked submit button to submit form at (885, 618) on #submit
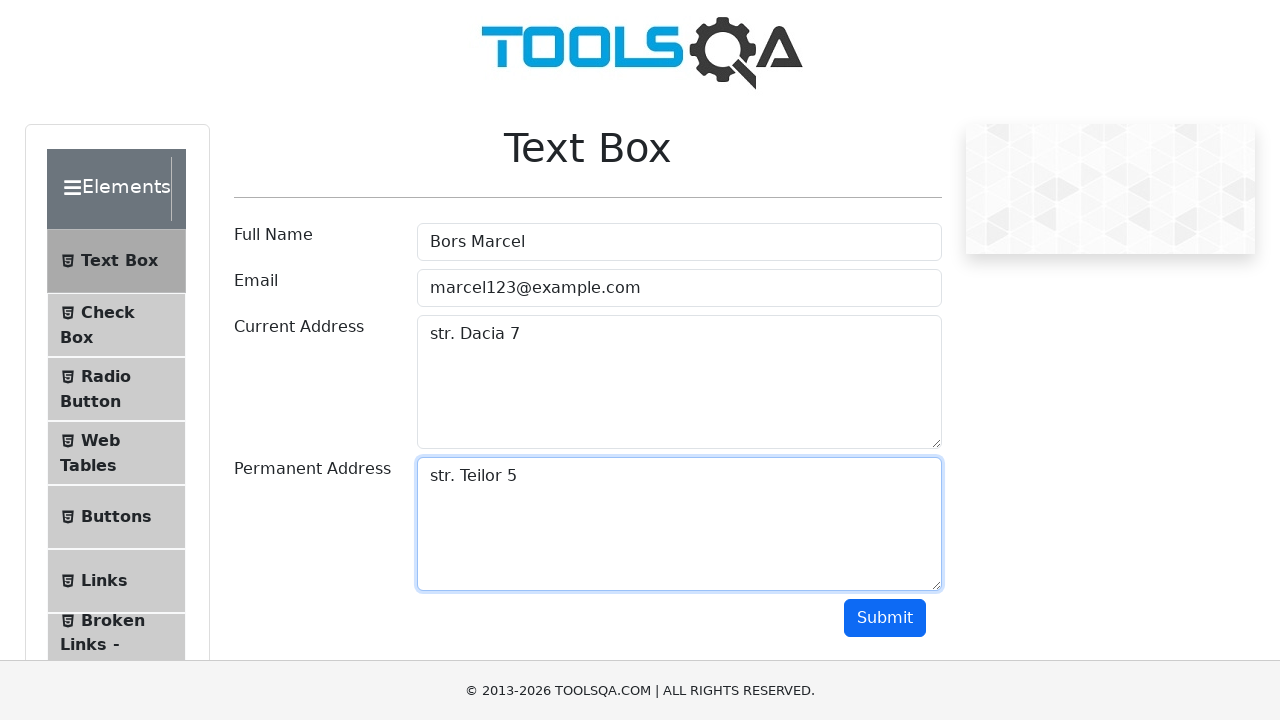

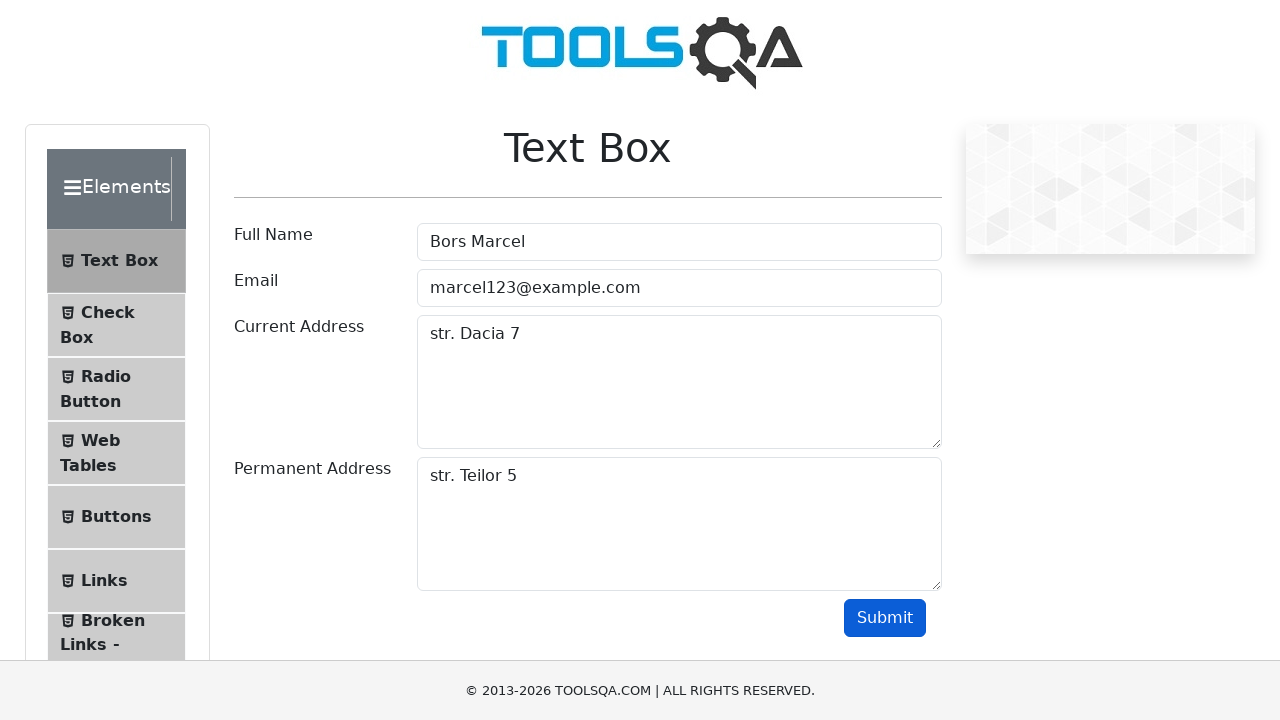